Navigates to a product page and adds an item to the shopping cart

Starting URL: https://www.demoblaze.com/

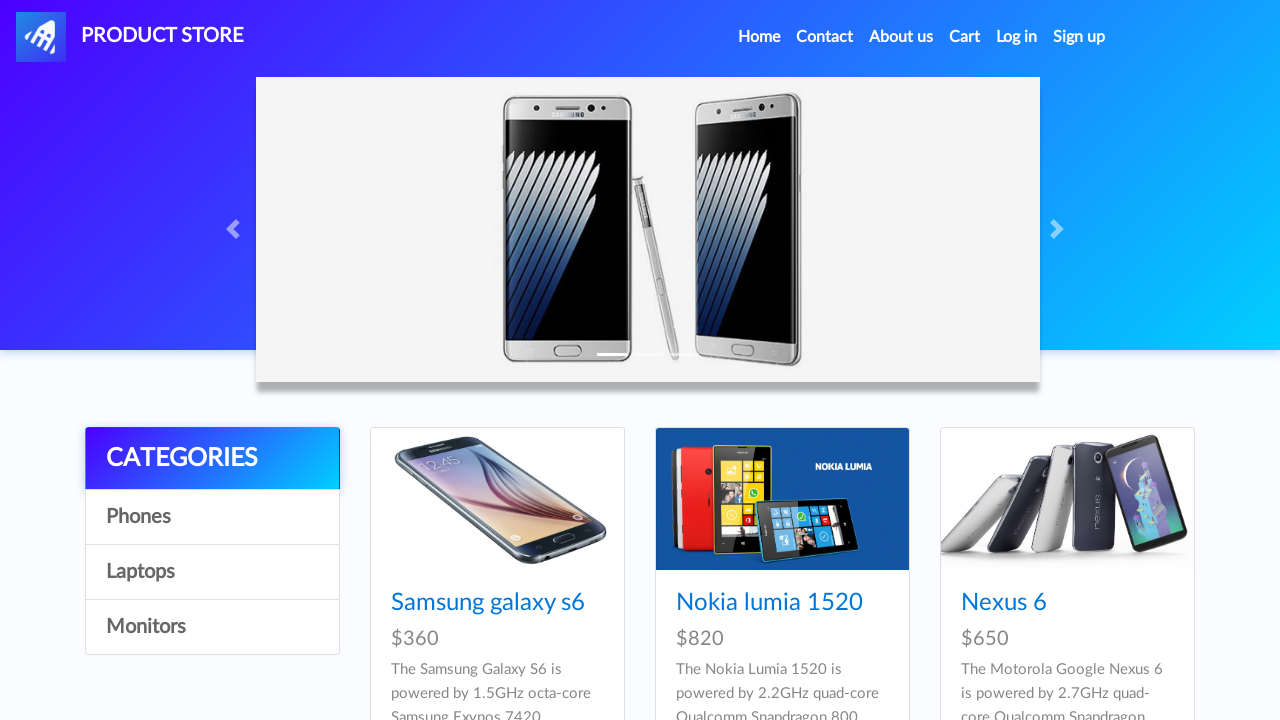

Clicked Home link to navigate to main page at (759, 37) on xpath=//li/a[contains(text(),'Home')]
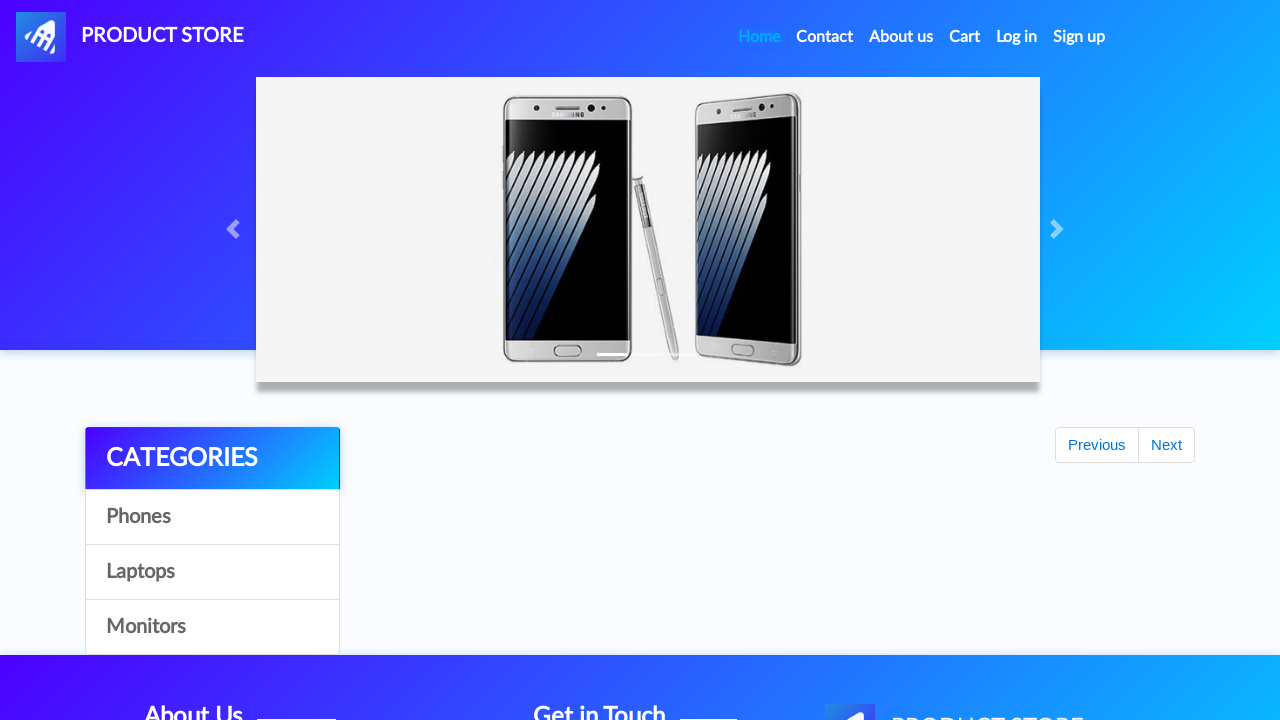

Clicked on Samsung galaxy s6 product at (488, 603) on text=Samsung galaxy s6
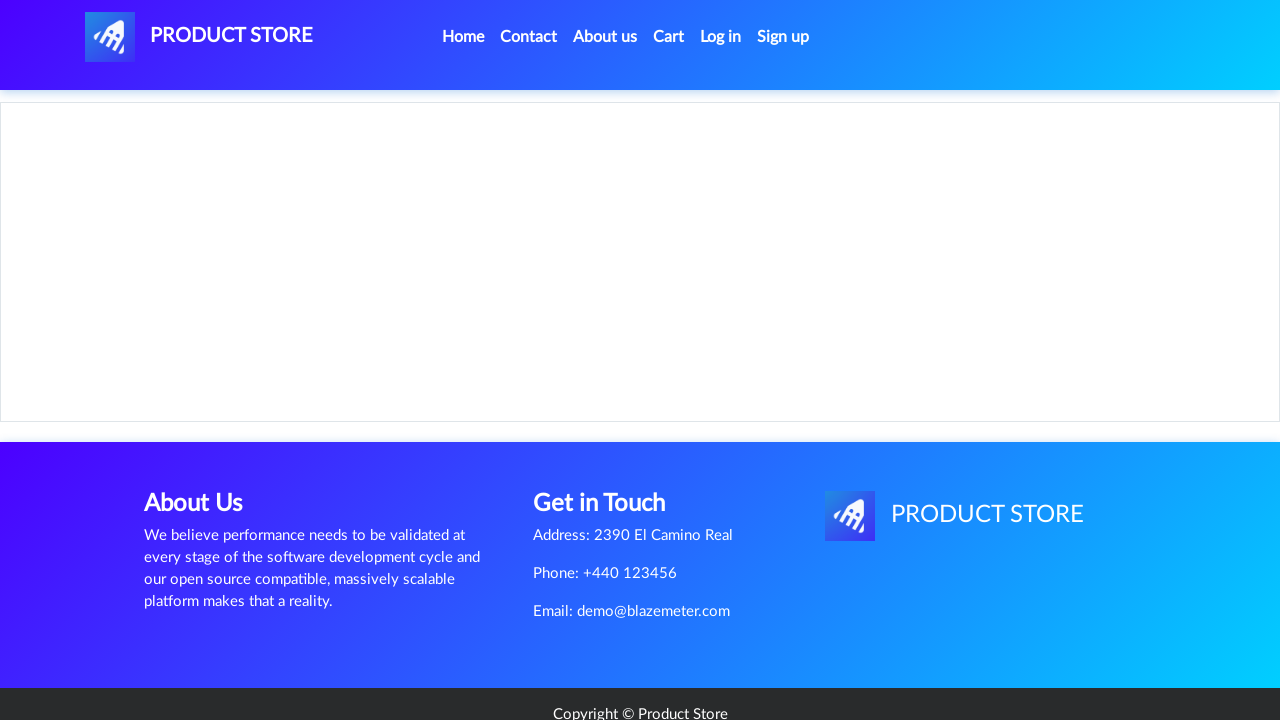

Clicked Add to cart button at (610, 440) on xpath=//a[contains(text(),'Add to cart')]
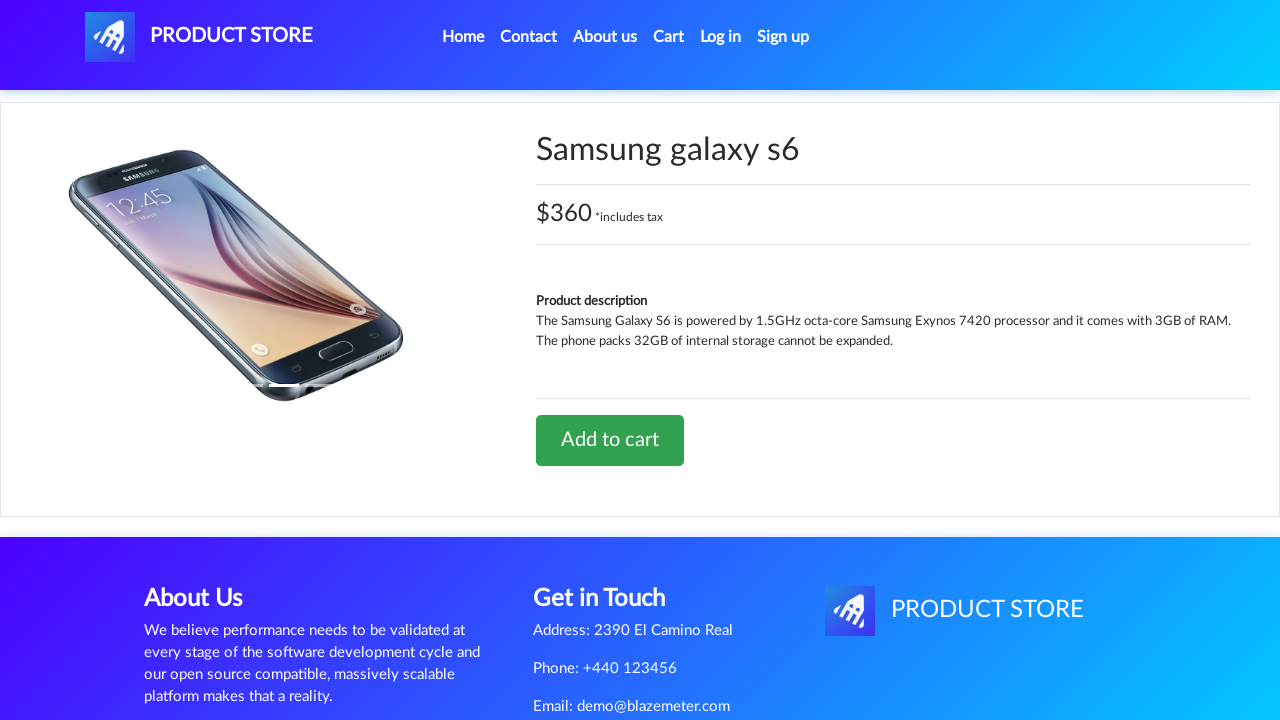

Accepted alert dialog after adding item to cart
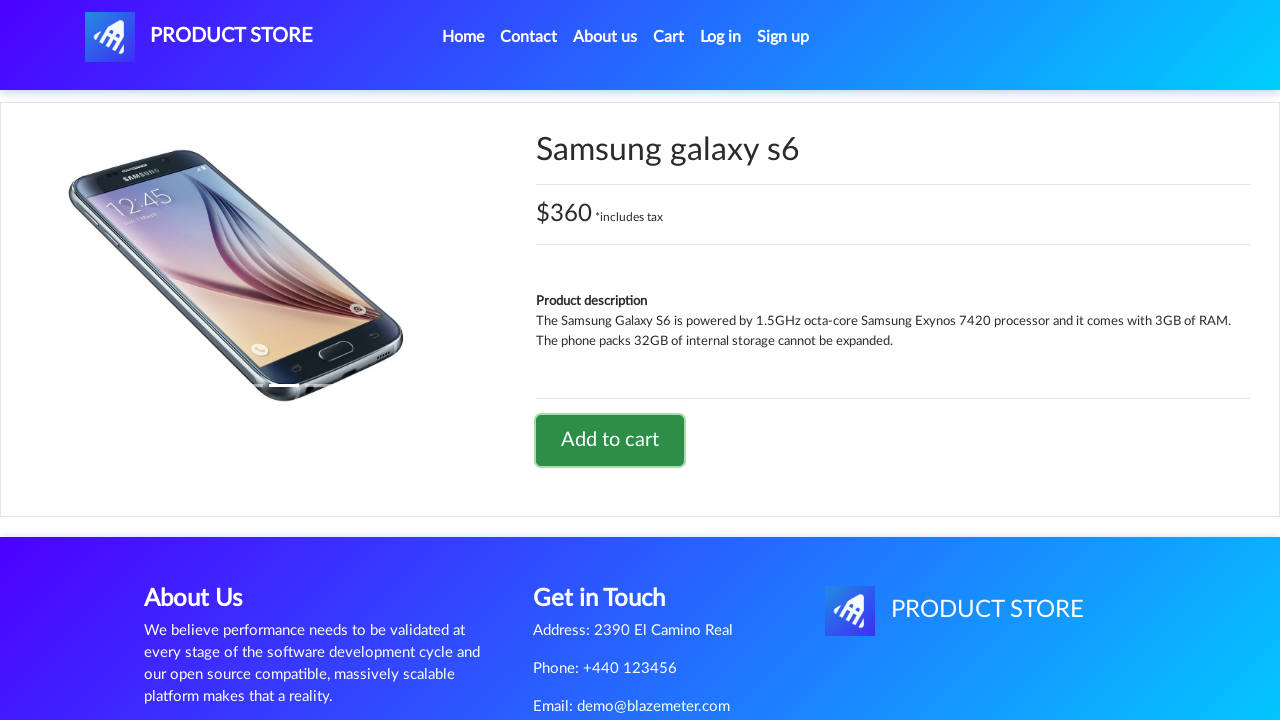

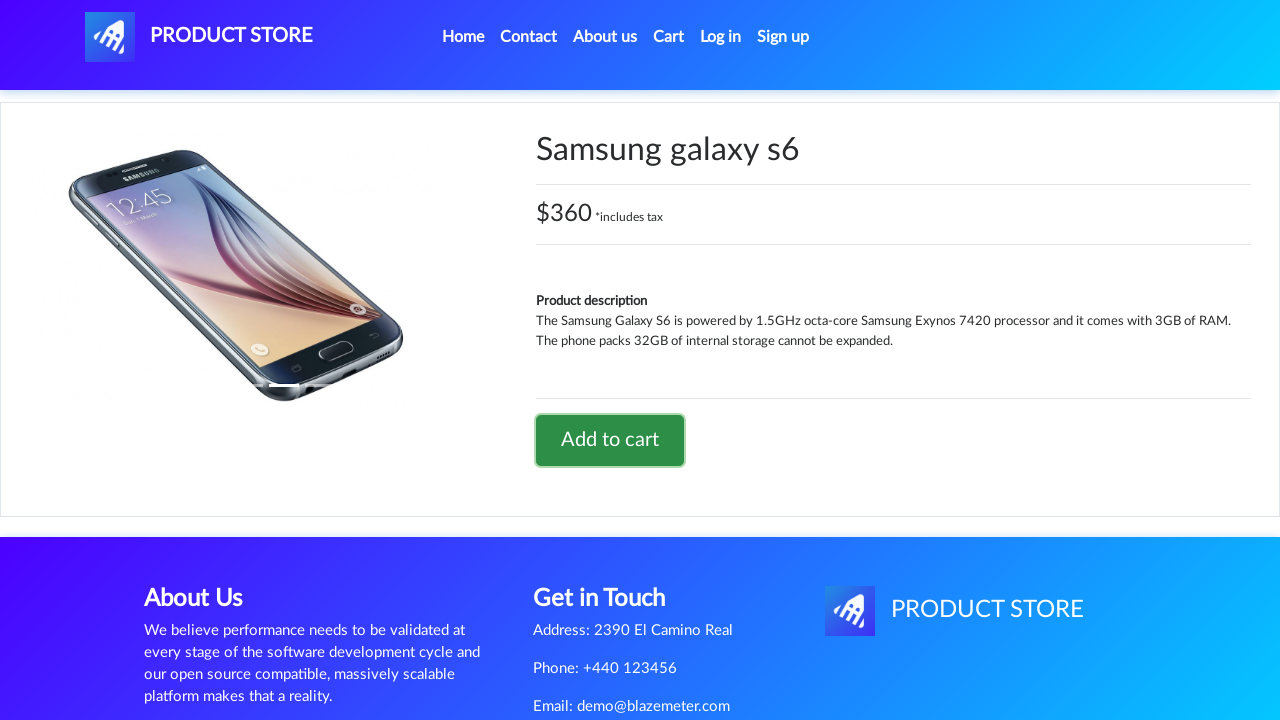